Tests opening a popup window by clicking a link on the Omayo blog testing site

Starting URL: https://omayo.blogspot.com/

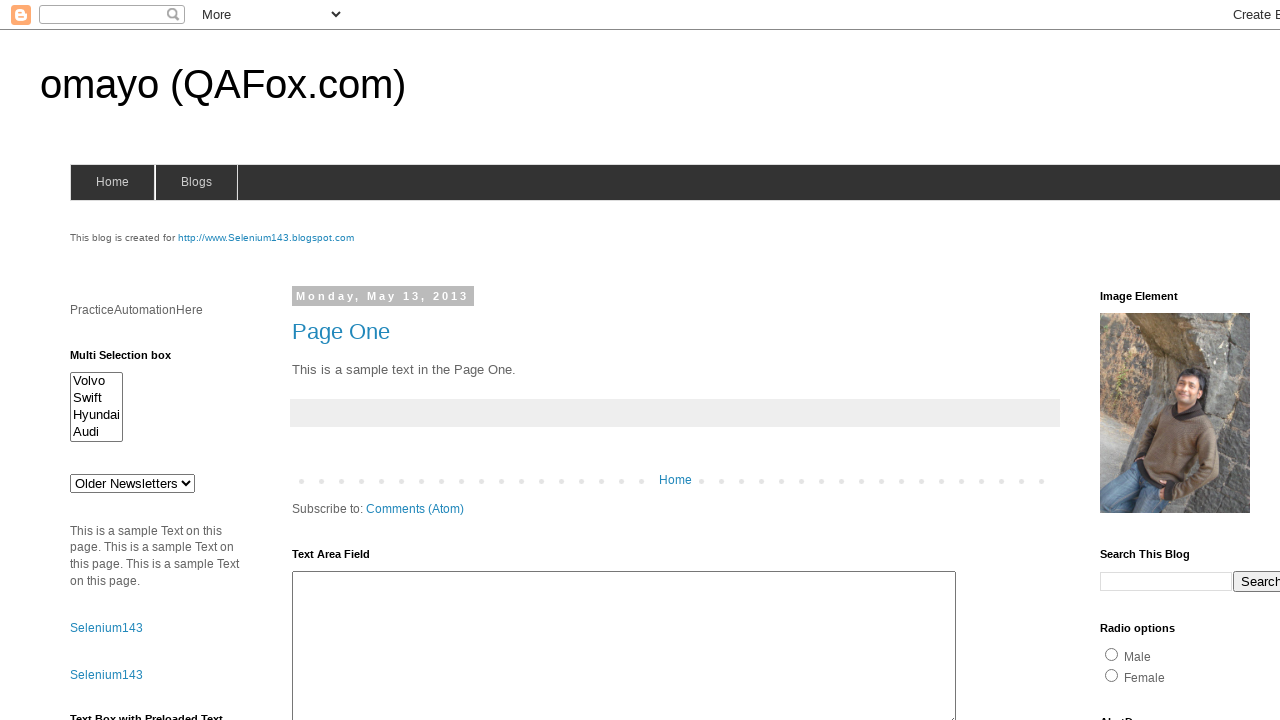

Clicked link to open a popup window at (132, 360) on text=Open a popup window
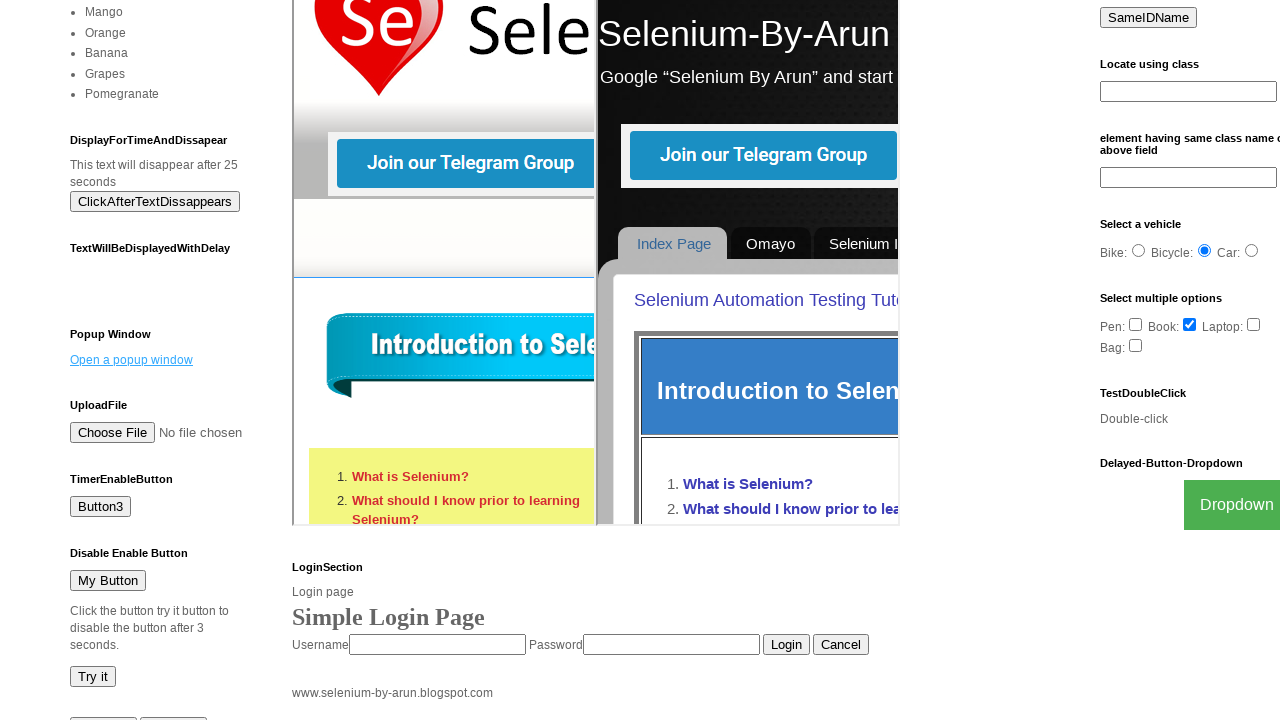

Waited 3 seconds for popup window to open
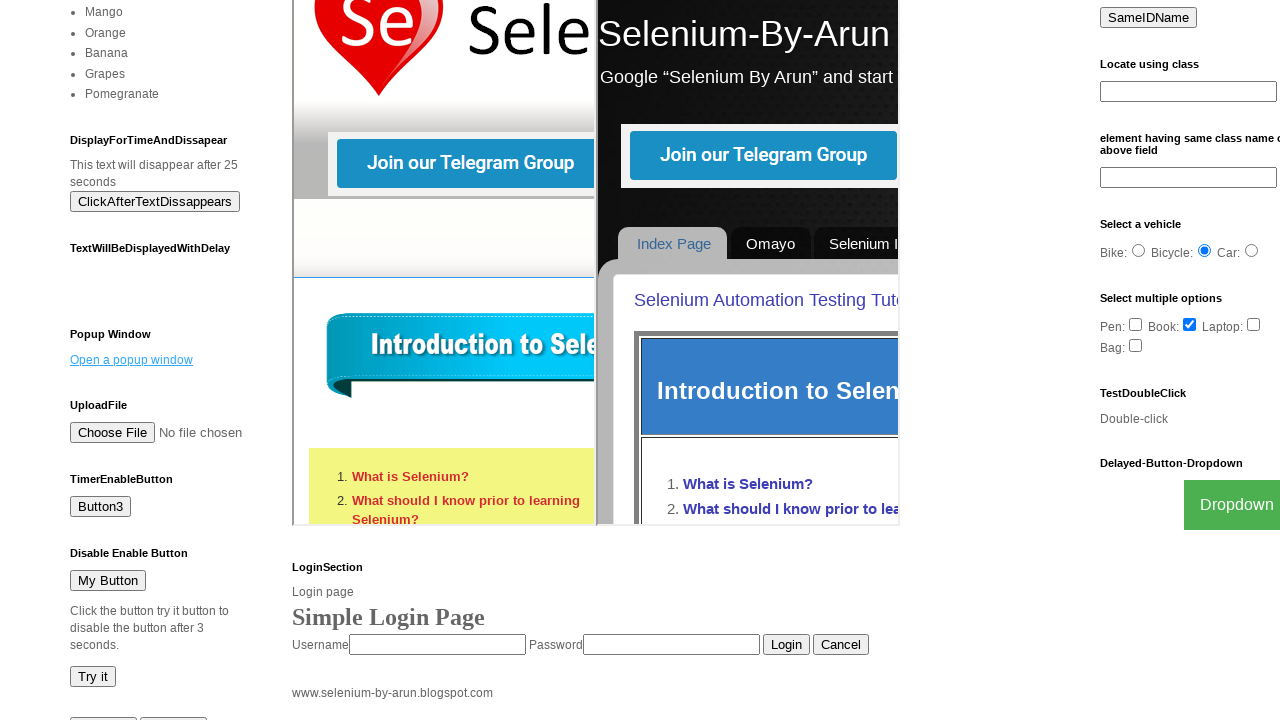

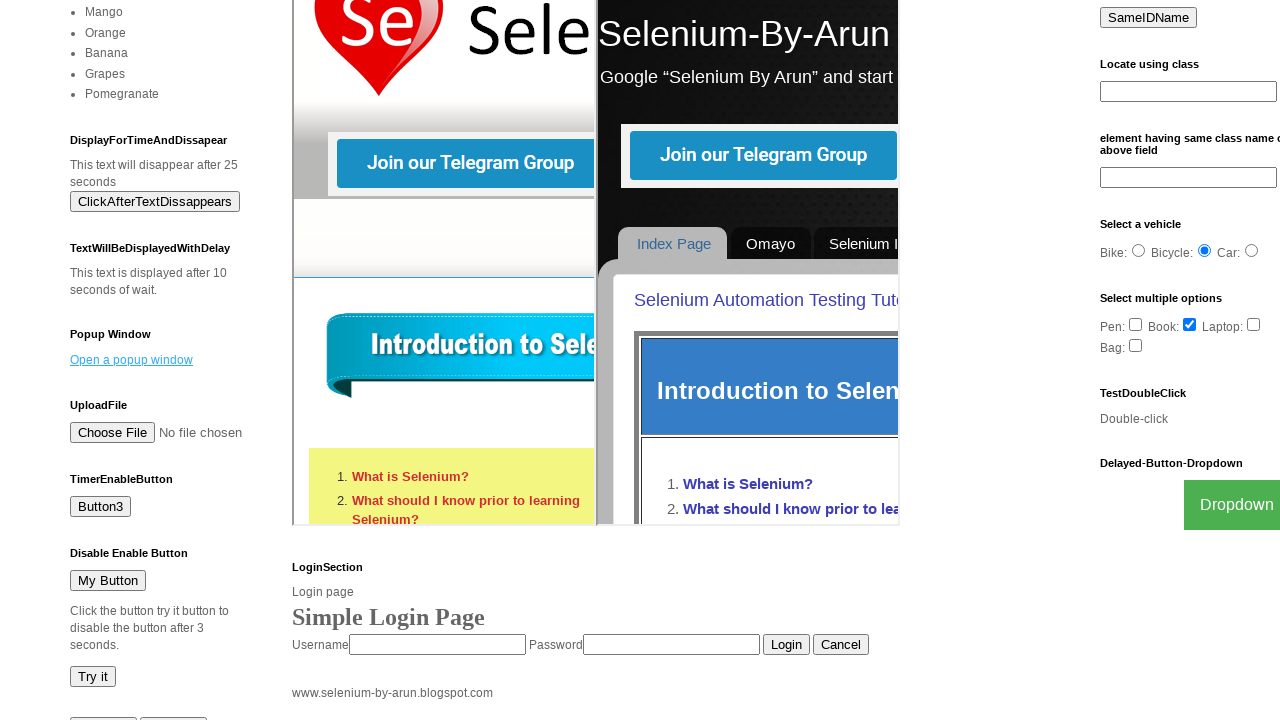